Tests the complete flight booking flow on BlazeDemo: validates home page, clicks vacation link, selects departure and destination cities, finds flights, chooses the lowest price flight, fills in passenger and payment details, and confirms the purchase.

Starting URL: https://blazedemo.com

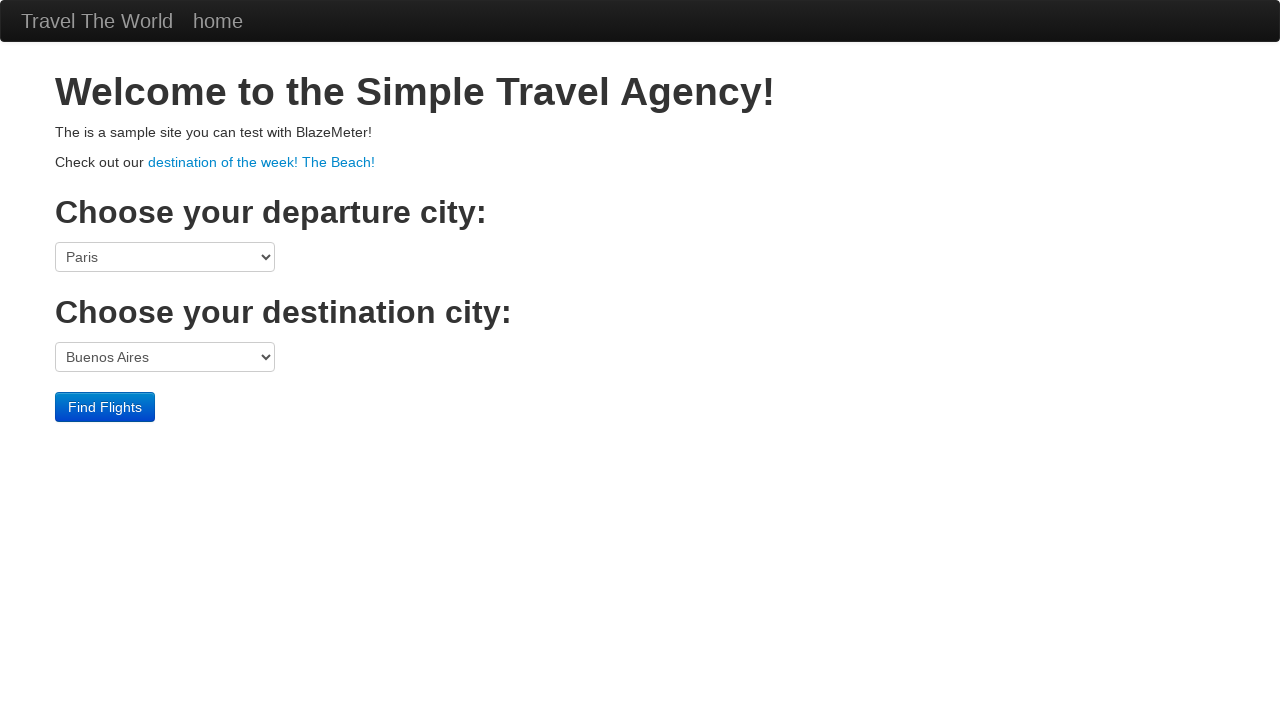

Home page title loaded - jumbotron h1 element found
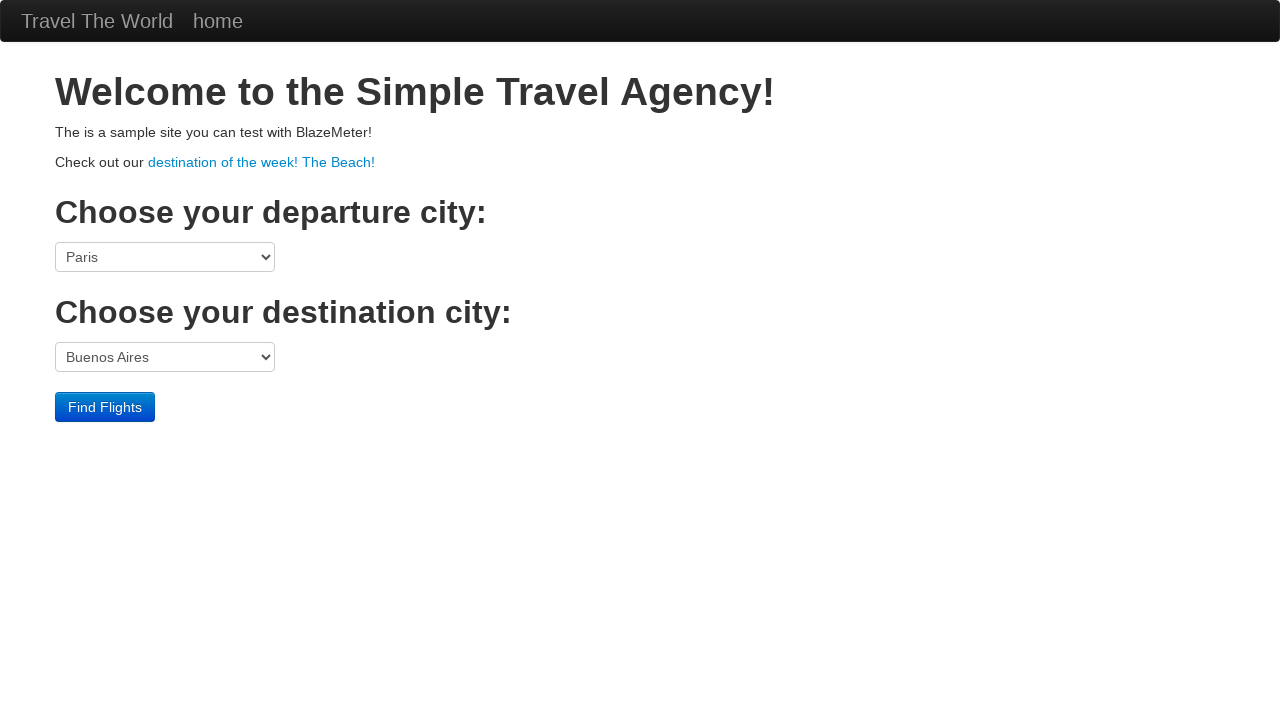

Clicked on beach/vacation link in jumbotron at (262, 162) on xpath=//div[@class='jumbotron']//p/a
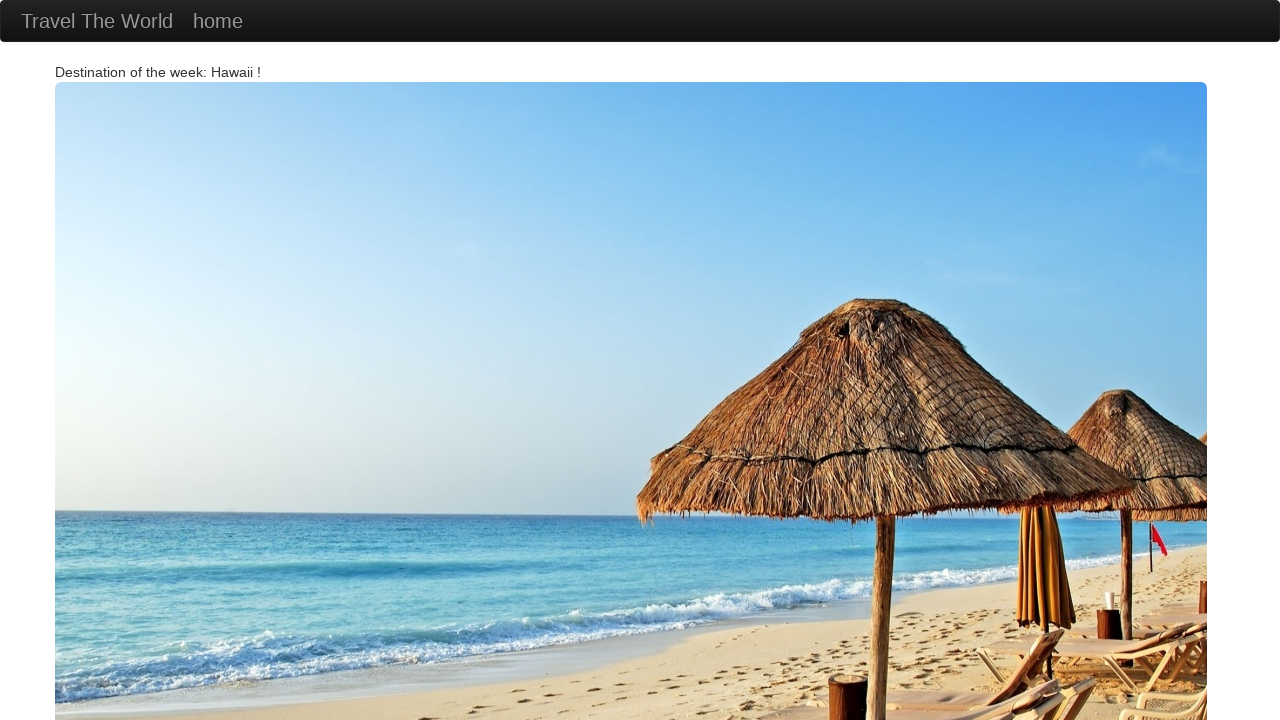

Navigated to vacation page - URL confirmed
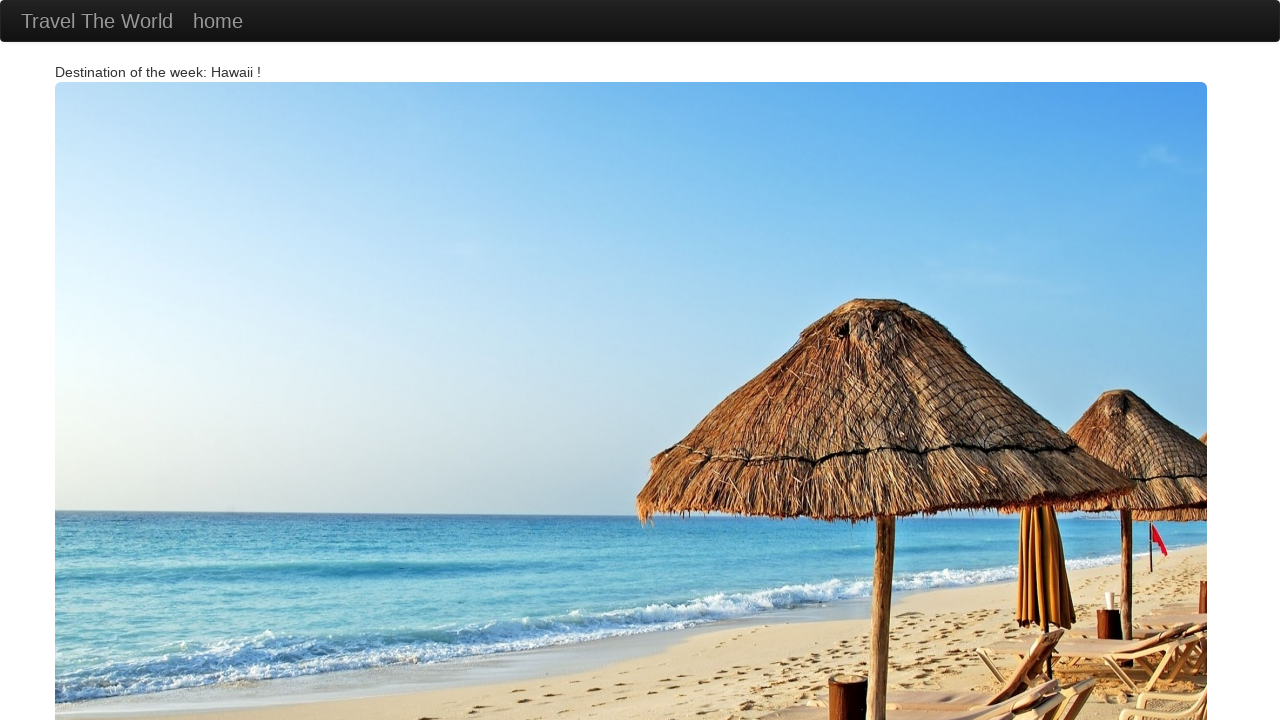

Navigated back to home page
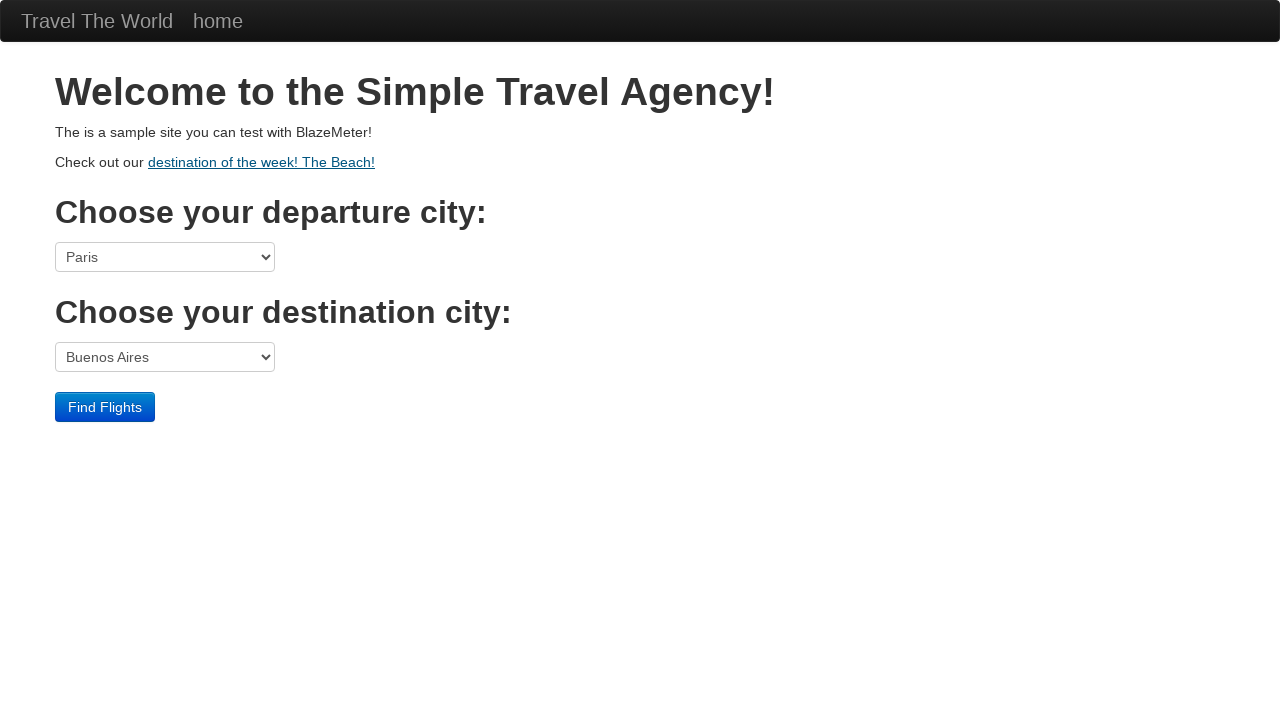

Selected Boston as departure city on select[name='fromPort']
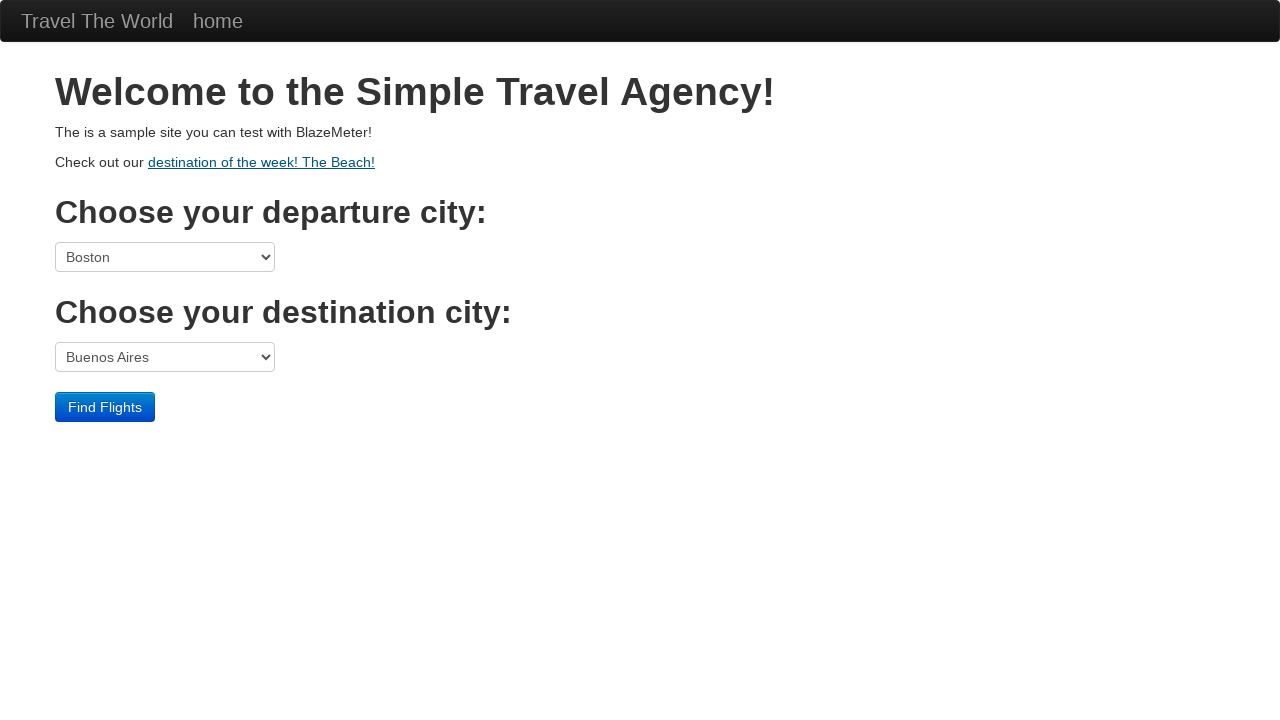

Selected London as destination city on select[name='toPort']
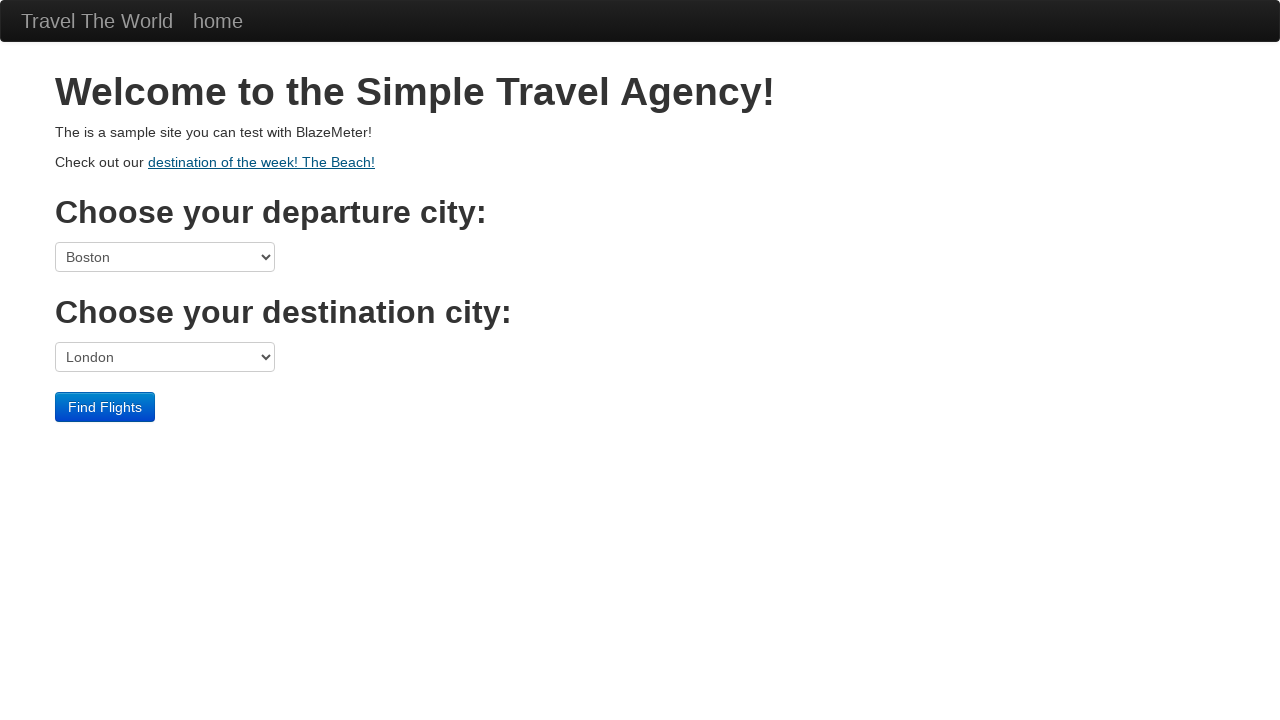

Clicked Find Flights button to search for available flights at (105, 407) on input[value='Find Flights']
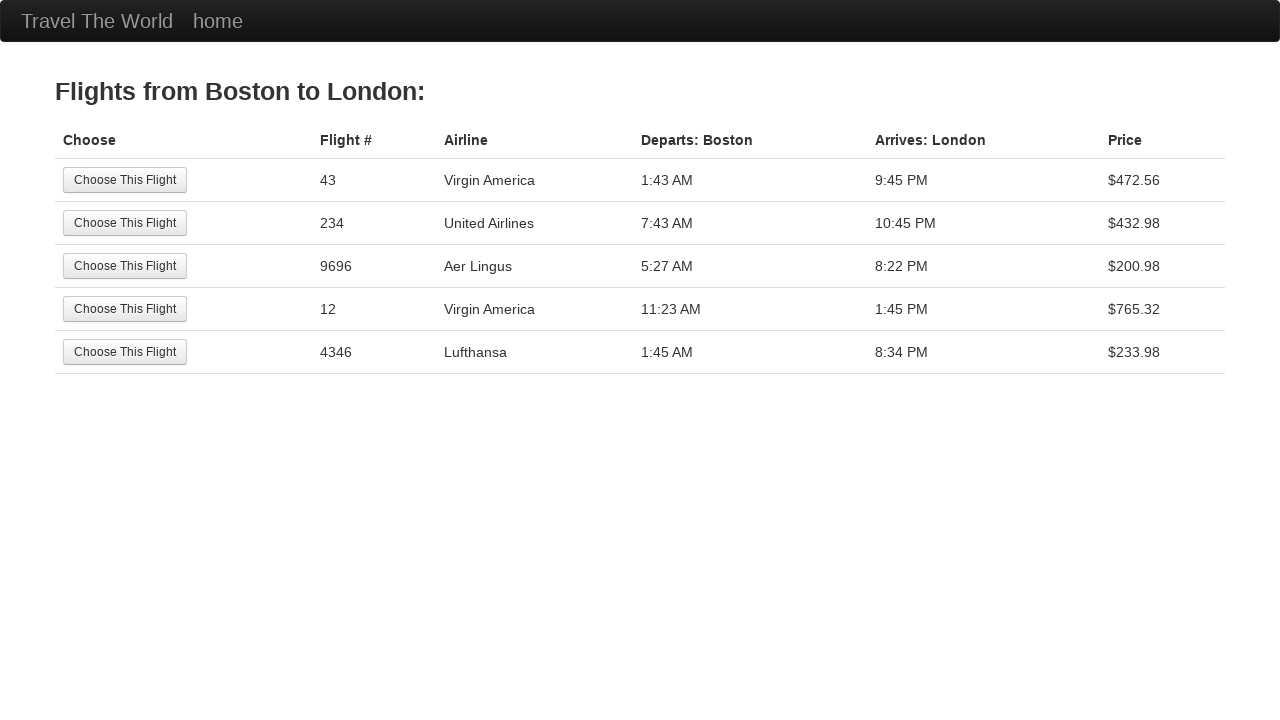

Flight results loaded - price column found
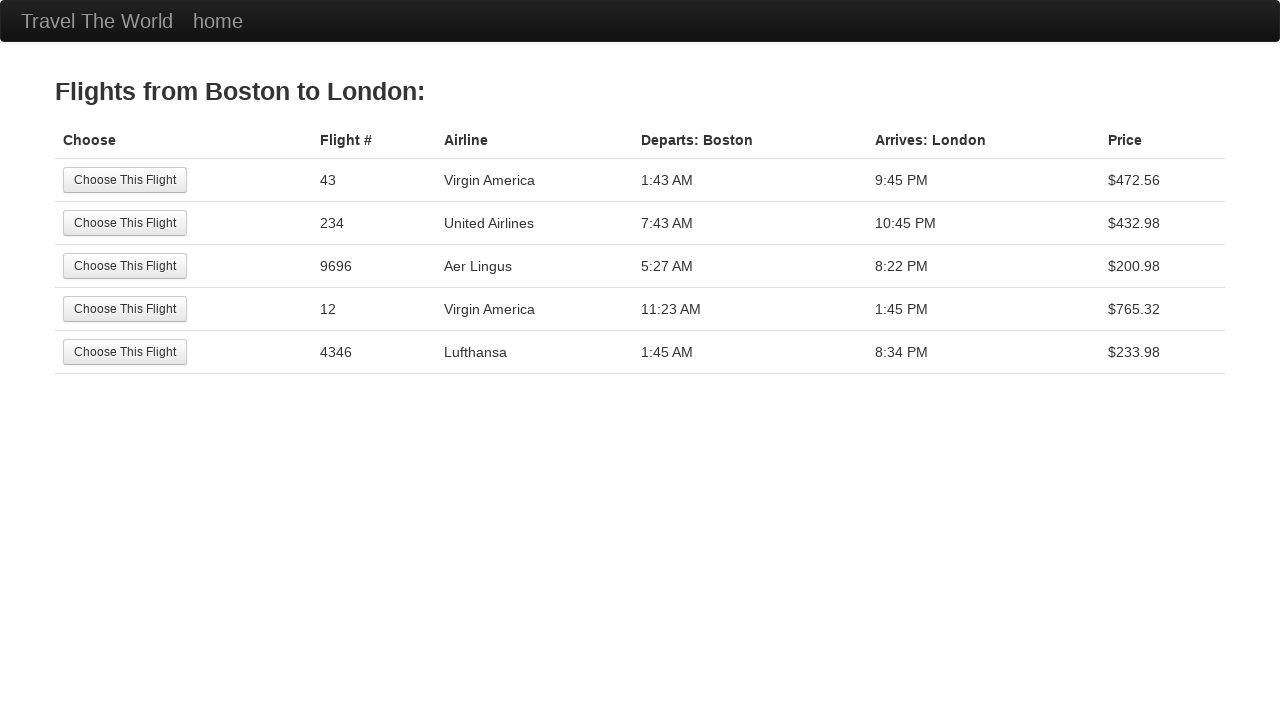

Identified lowest price flight: $200.98
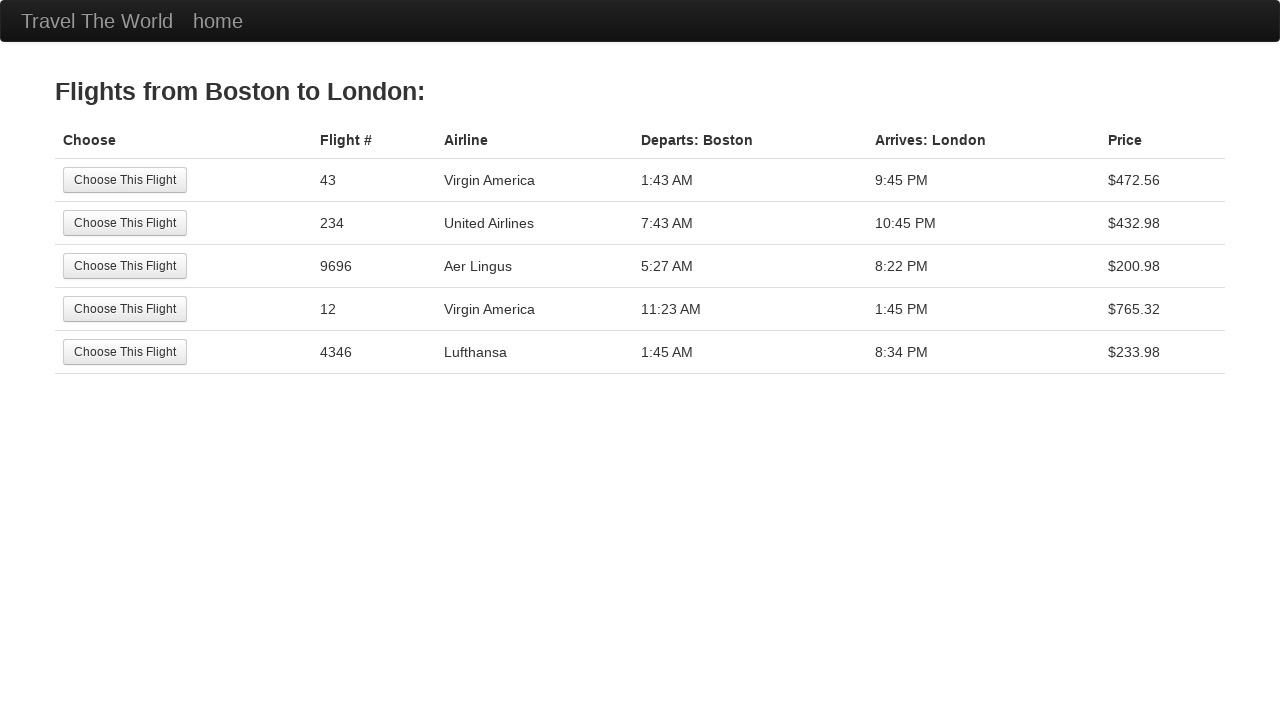

Selected flight with lowest price ($200.98) at (125, 266) on //tr//td[.='$200.98']/..//input[@value='Choose This Flight']
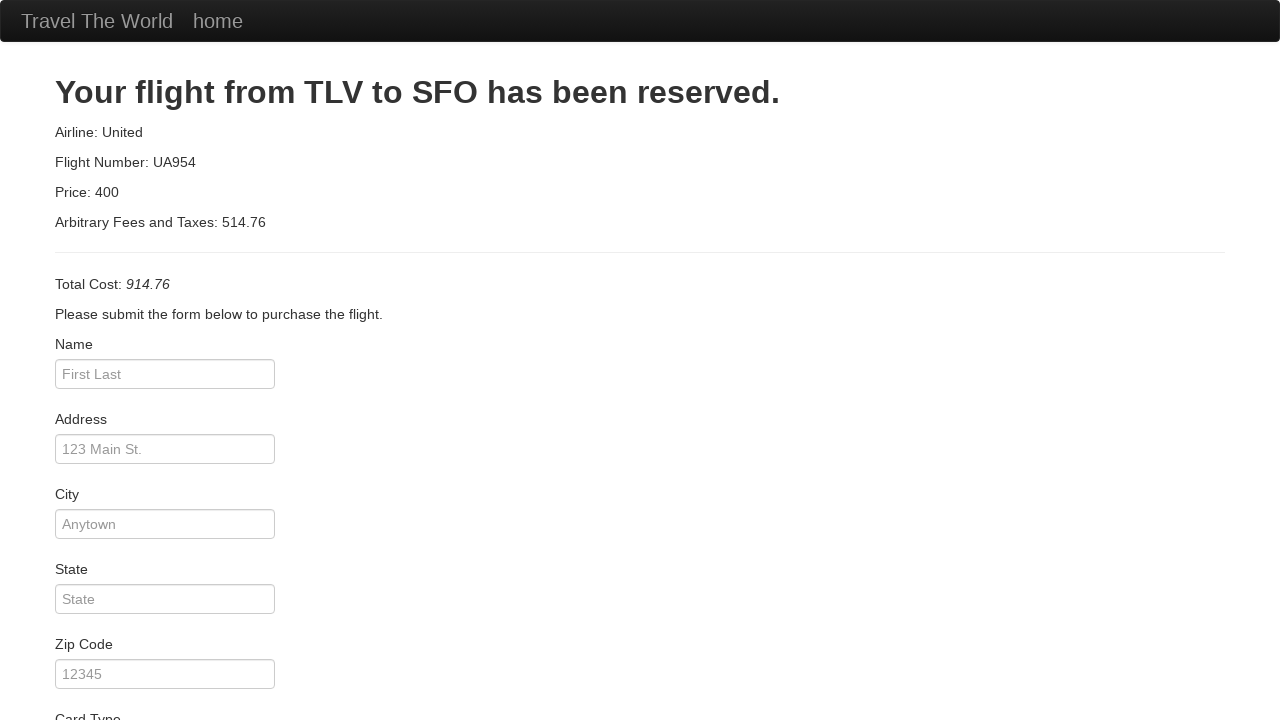

Total cost displayed on booking page
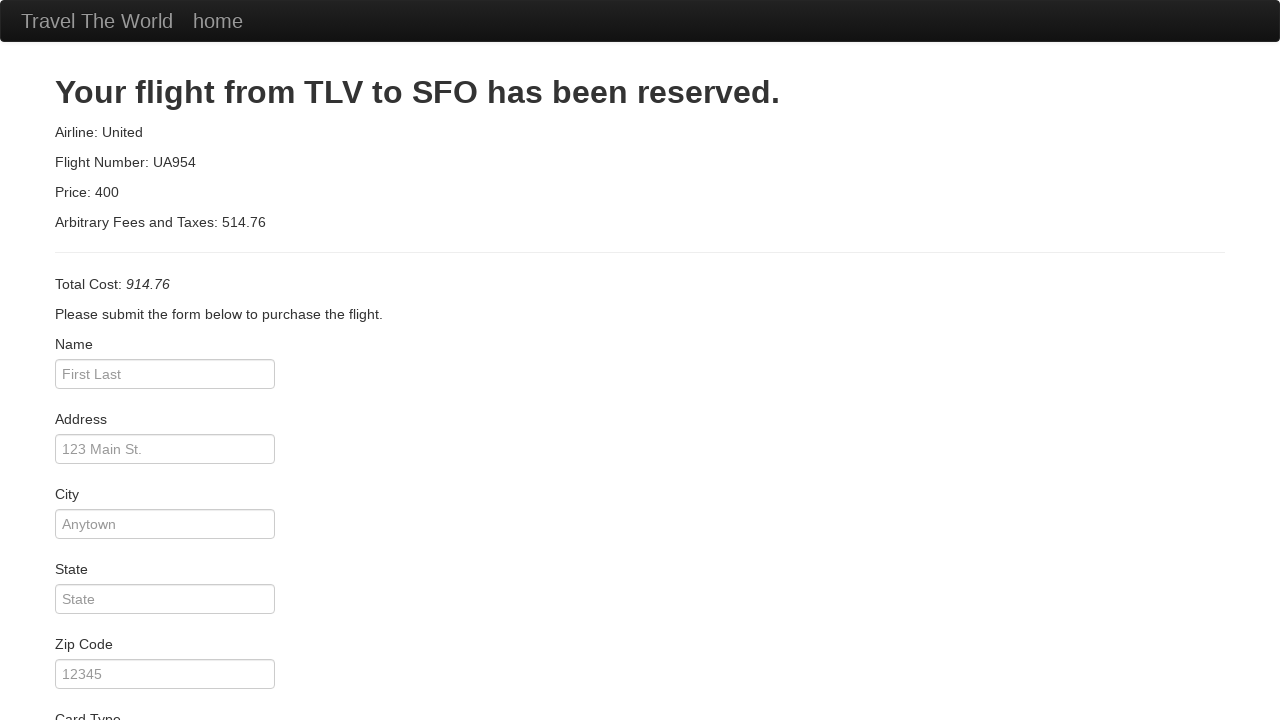

Entered passenger name: John Doe on #inputName
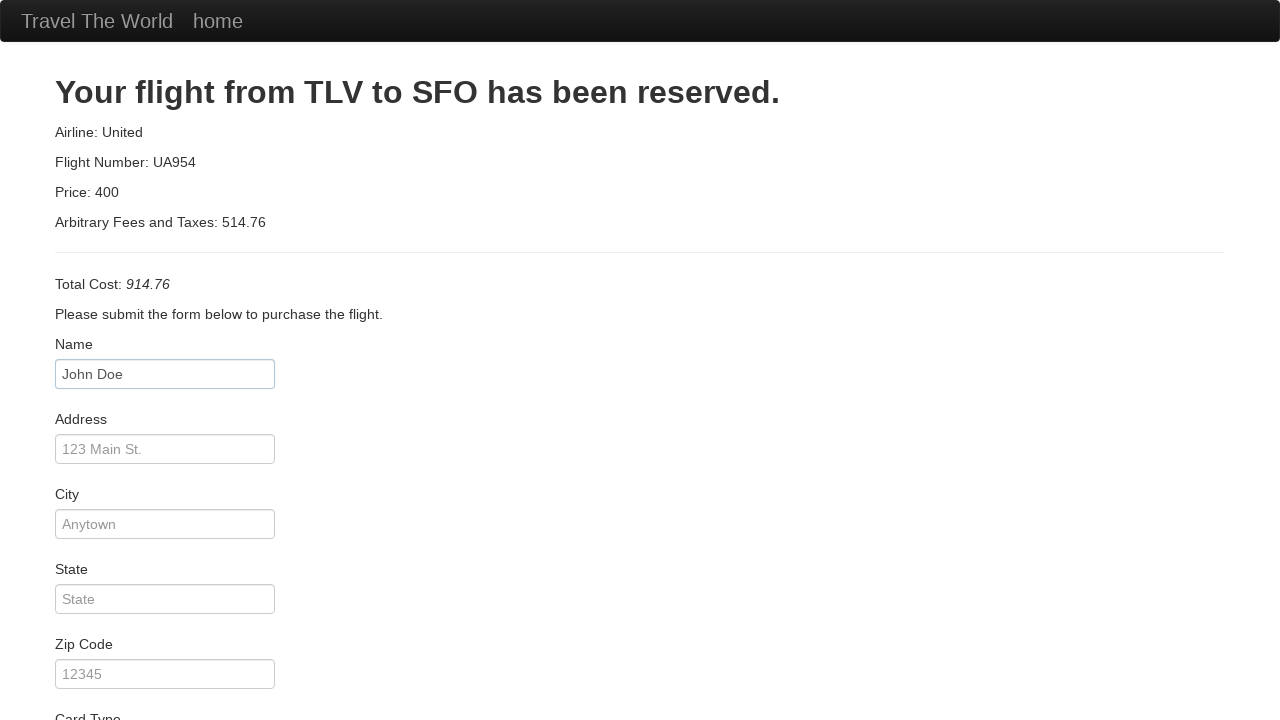

Entered passenger address: 123 Main Street on #address
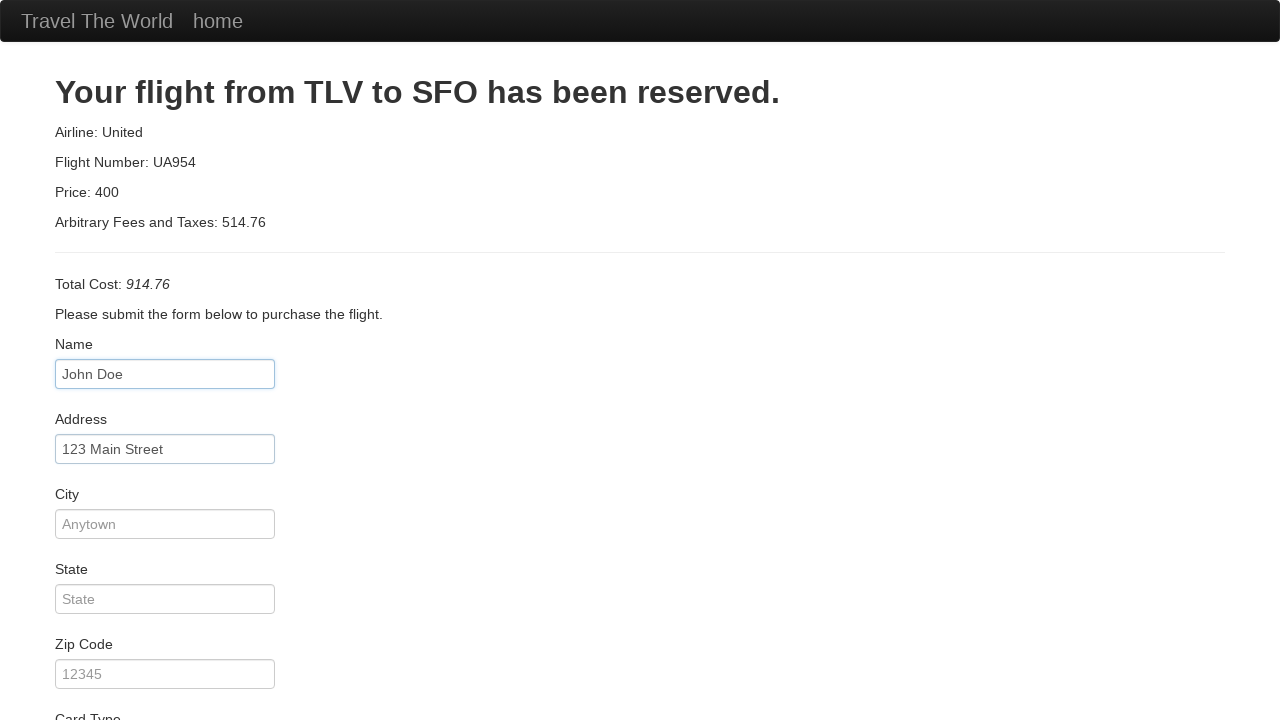

Entered passenger city: Boston on #city
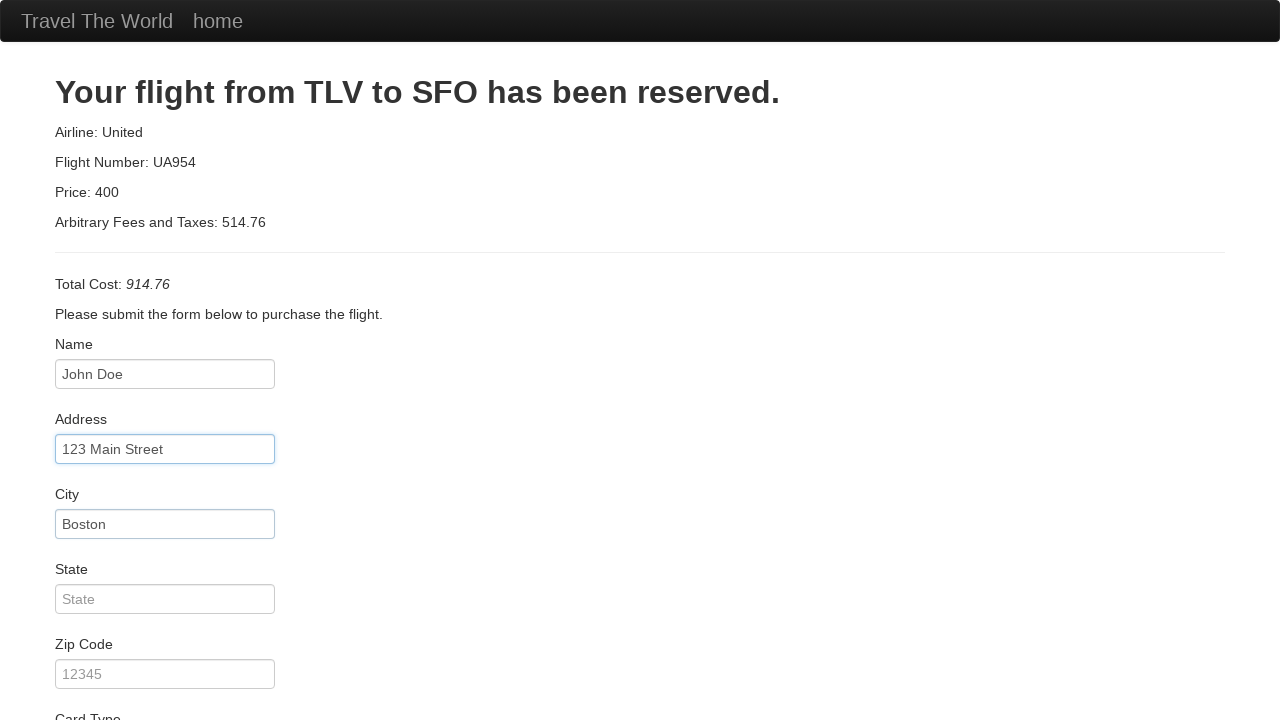

Entered passenger state: Massachusetts on #state
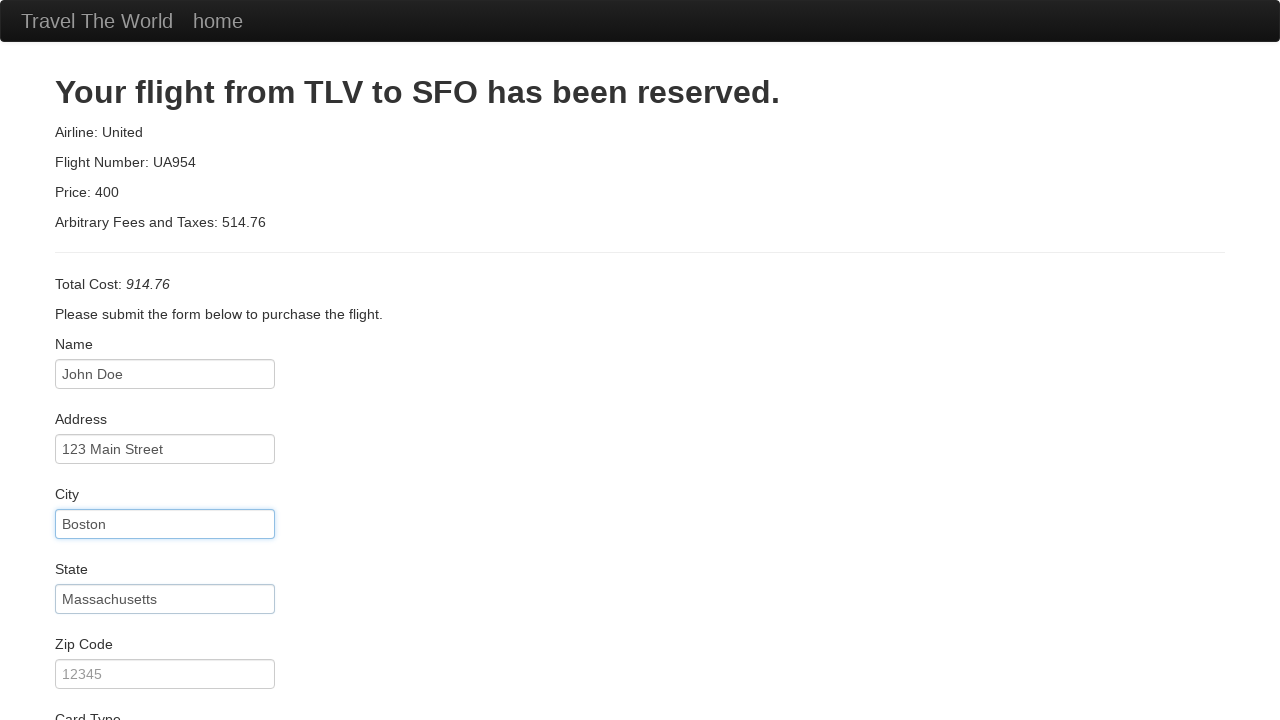

Entered passenger zip code: 02101 on #zipCode
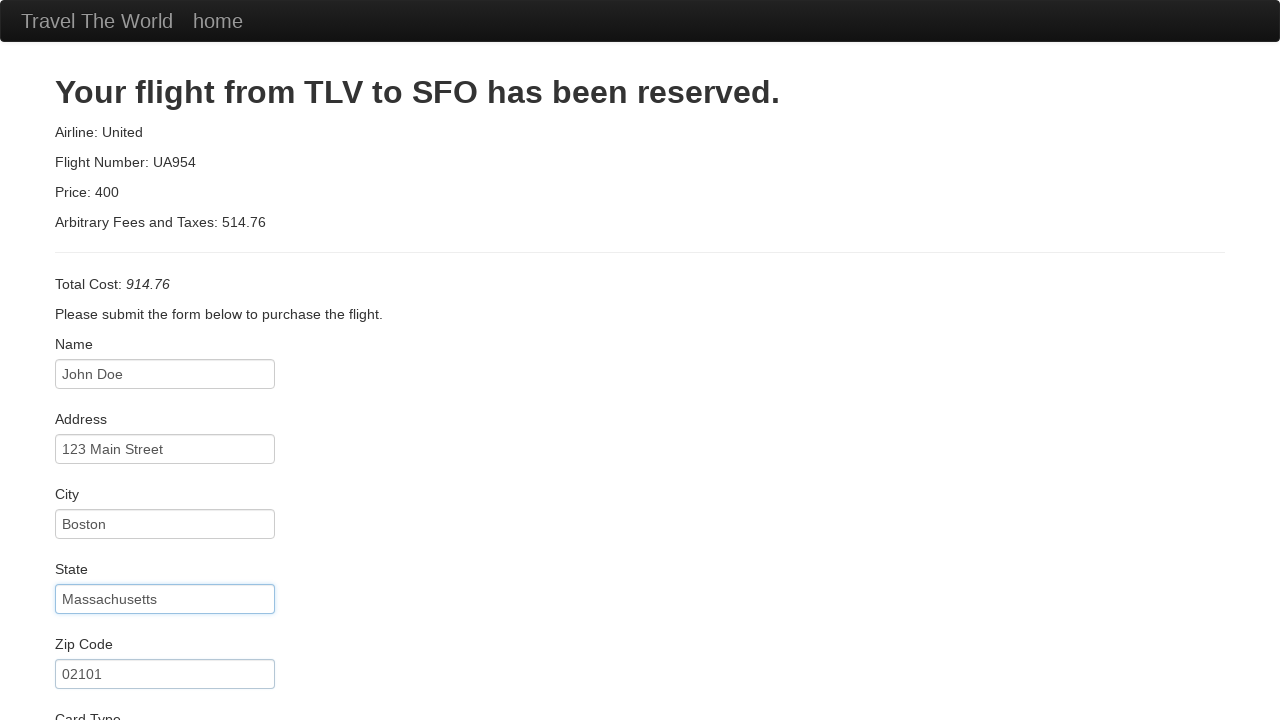

Entered credit card number on #creditCardNumber
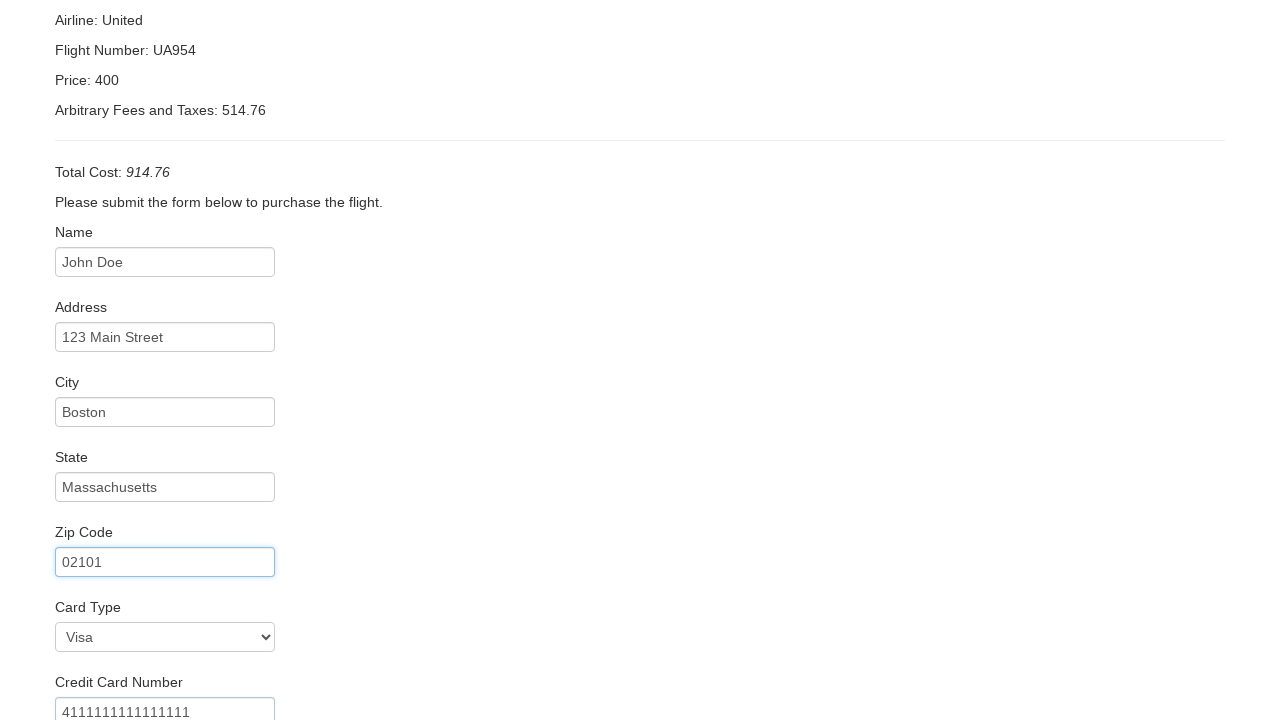

Entered credit card expiration month: 12 on #creditCardMonth
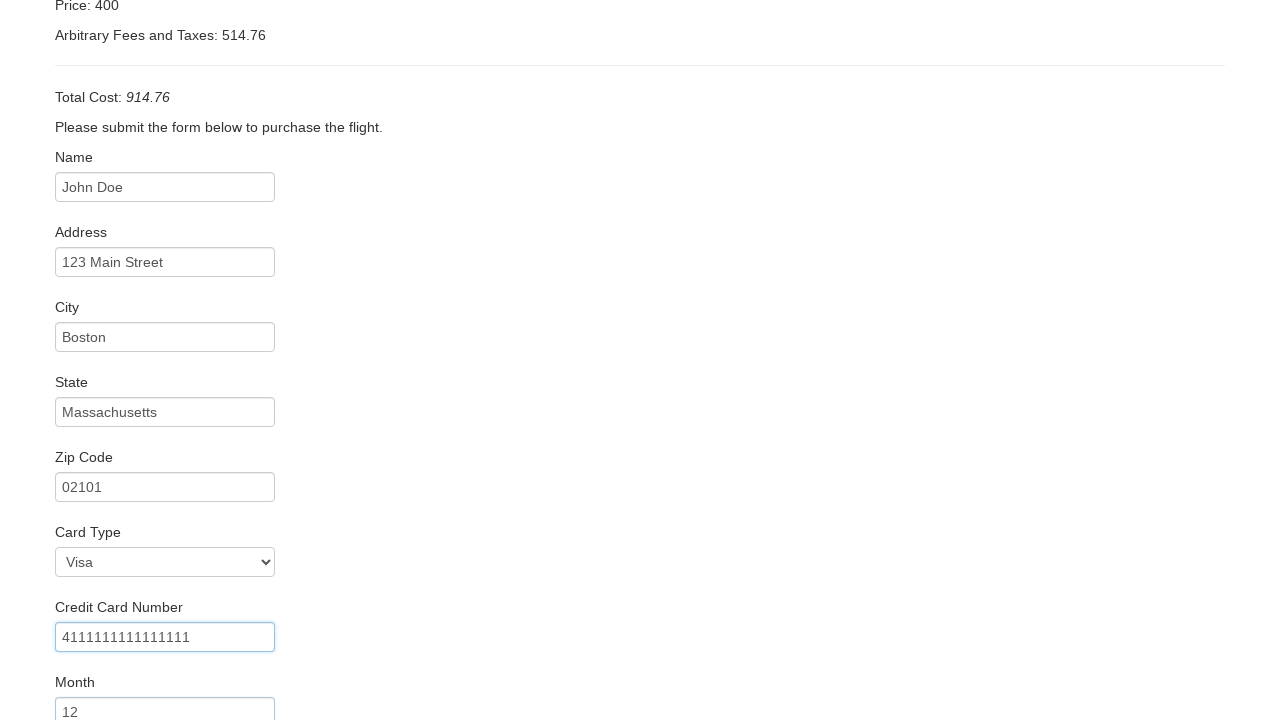

Entered credit card expiration year: 2025 on #creditCardYear
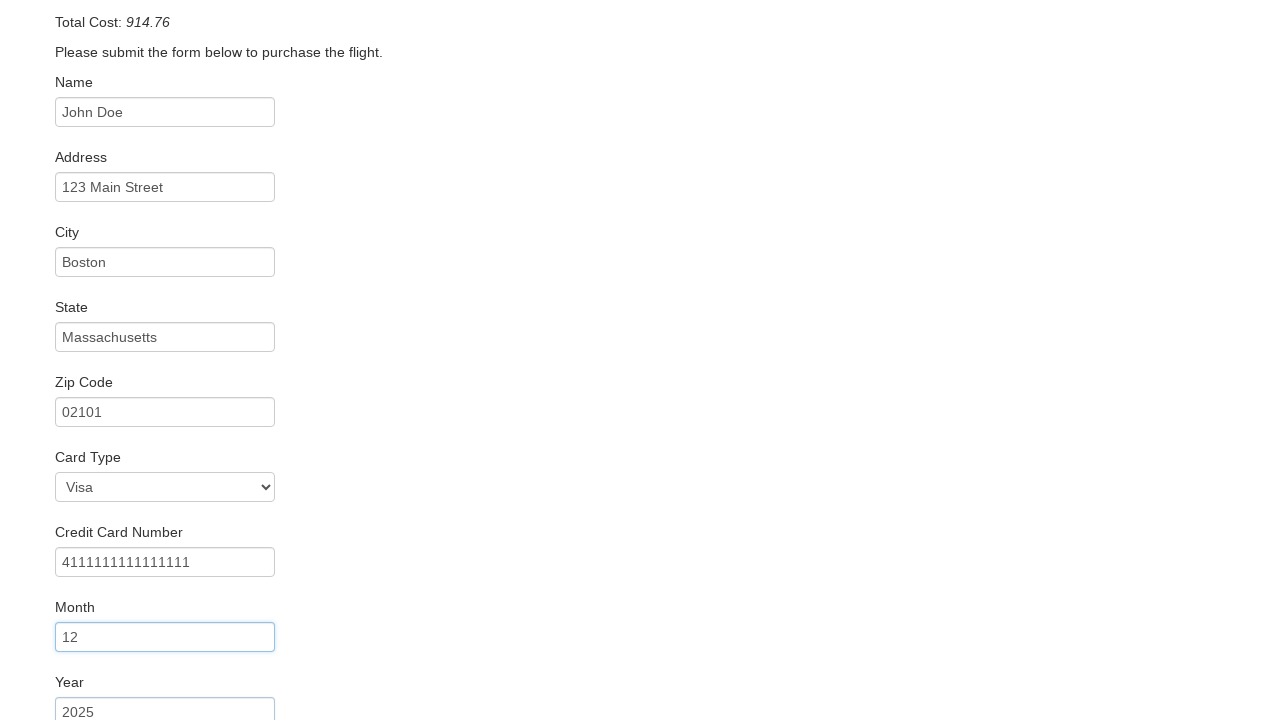

Entered name on card: John Doe on #nameOnCard
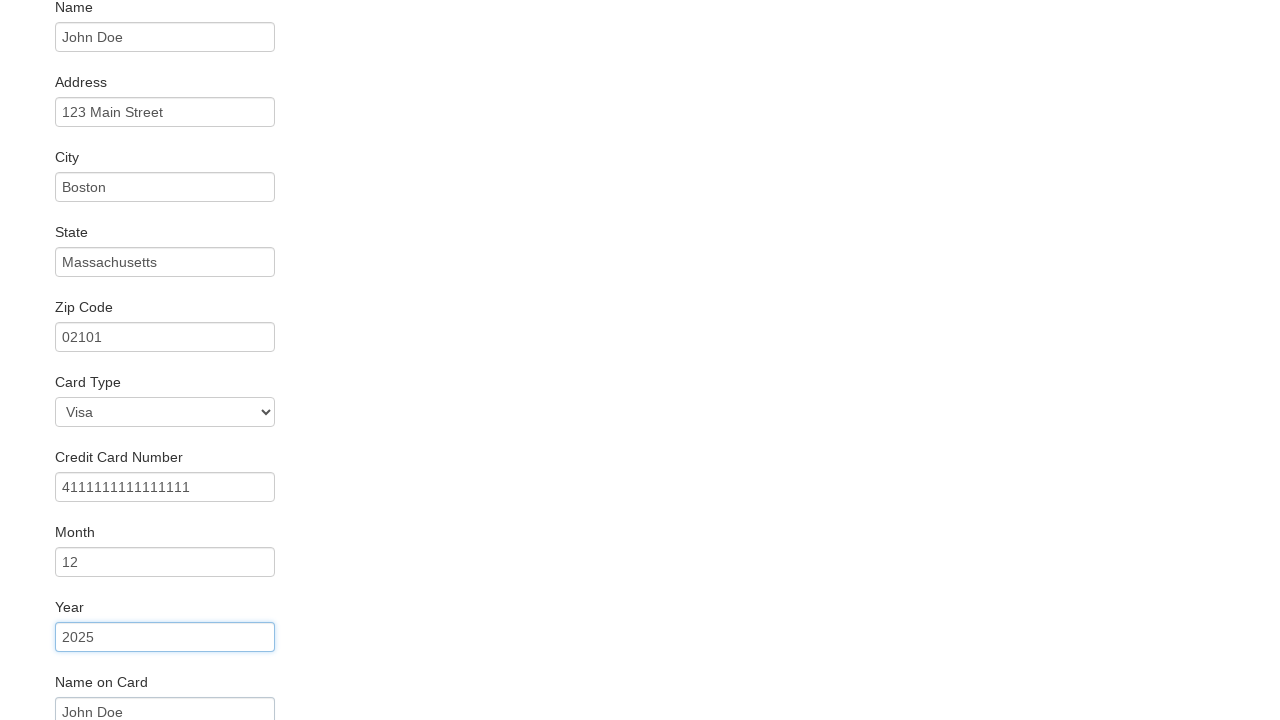

Clicked Purchase Flight button to complete booking at (118, 685) on input[value='Purchase Flight']
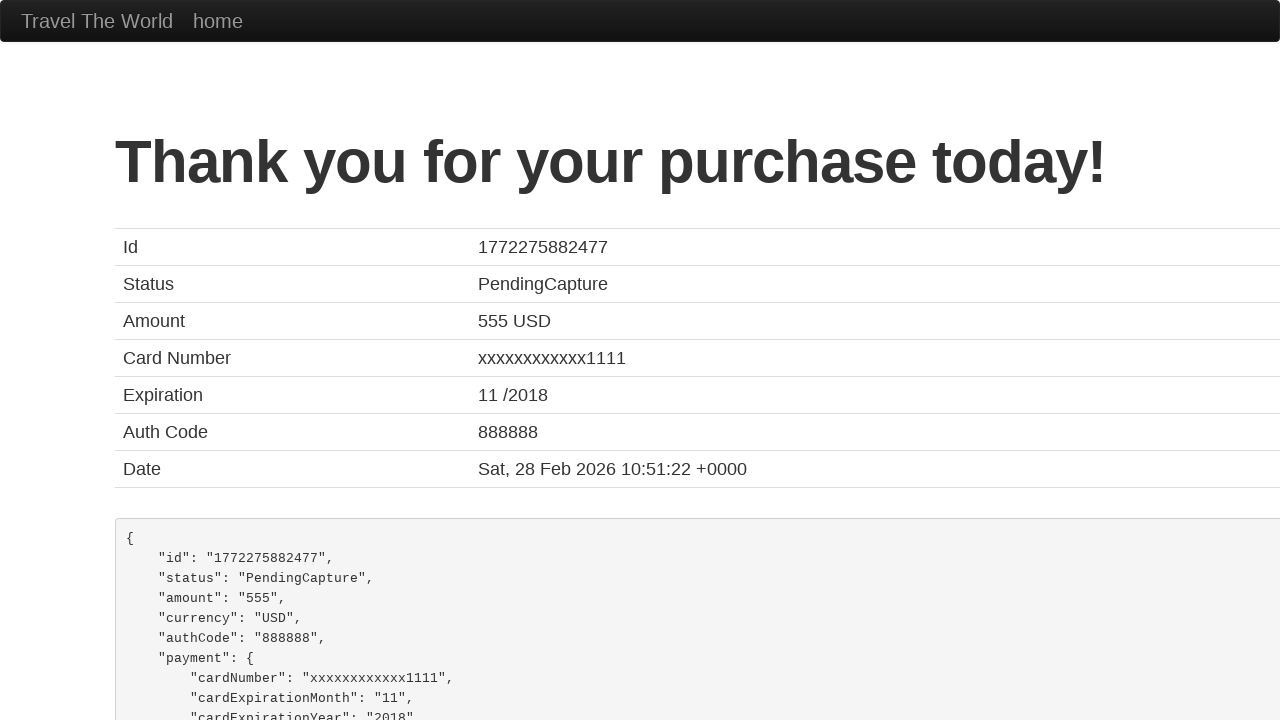

Flight purchase confirmed - navigated to confirmation page
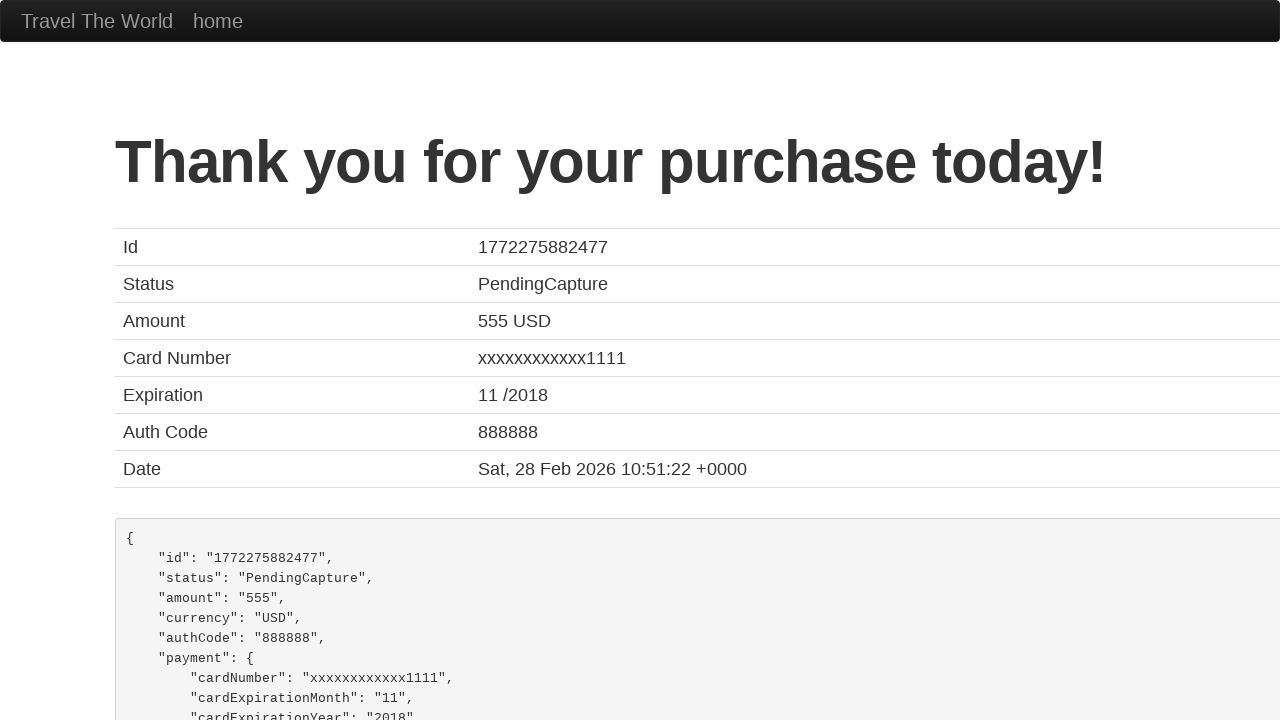

Retrieved confirmation ID: 1772275882477
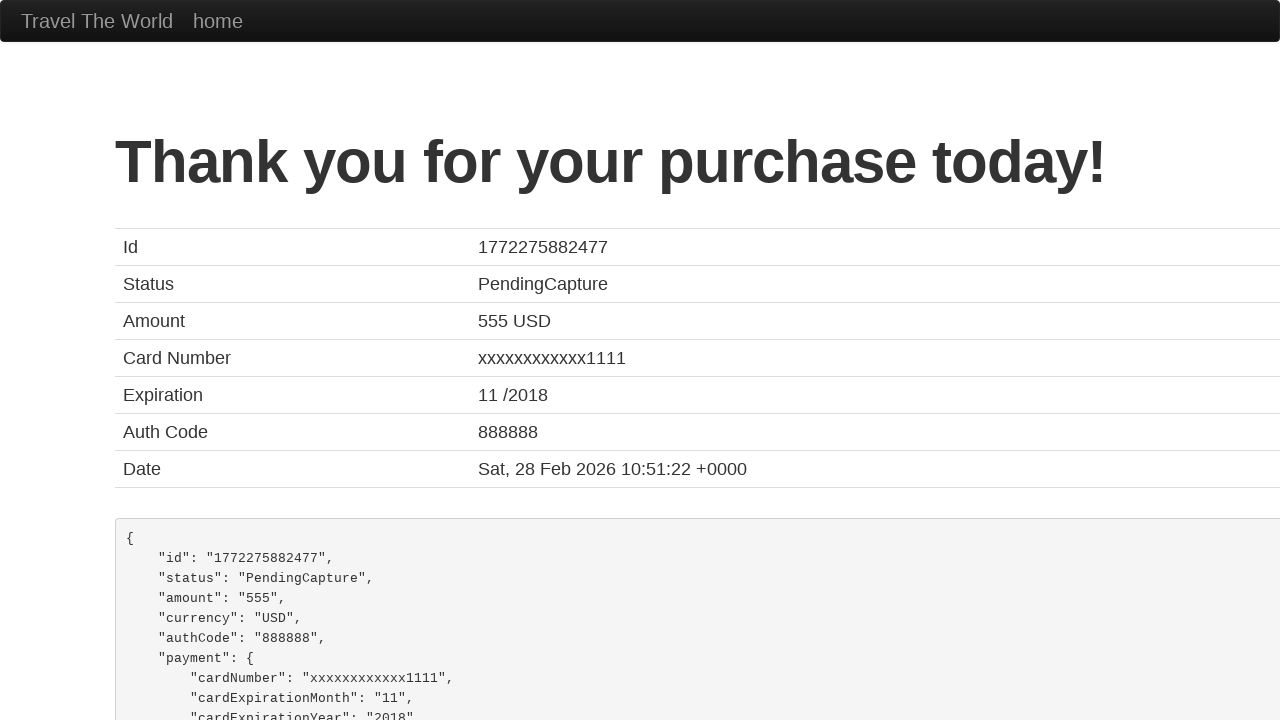

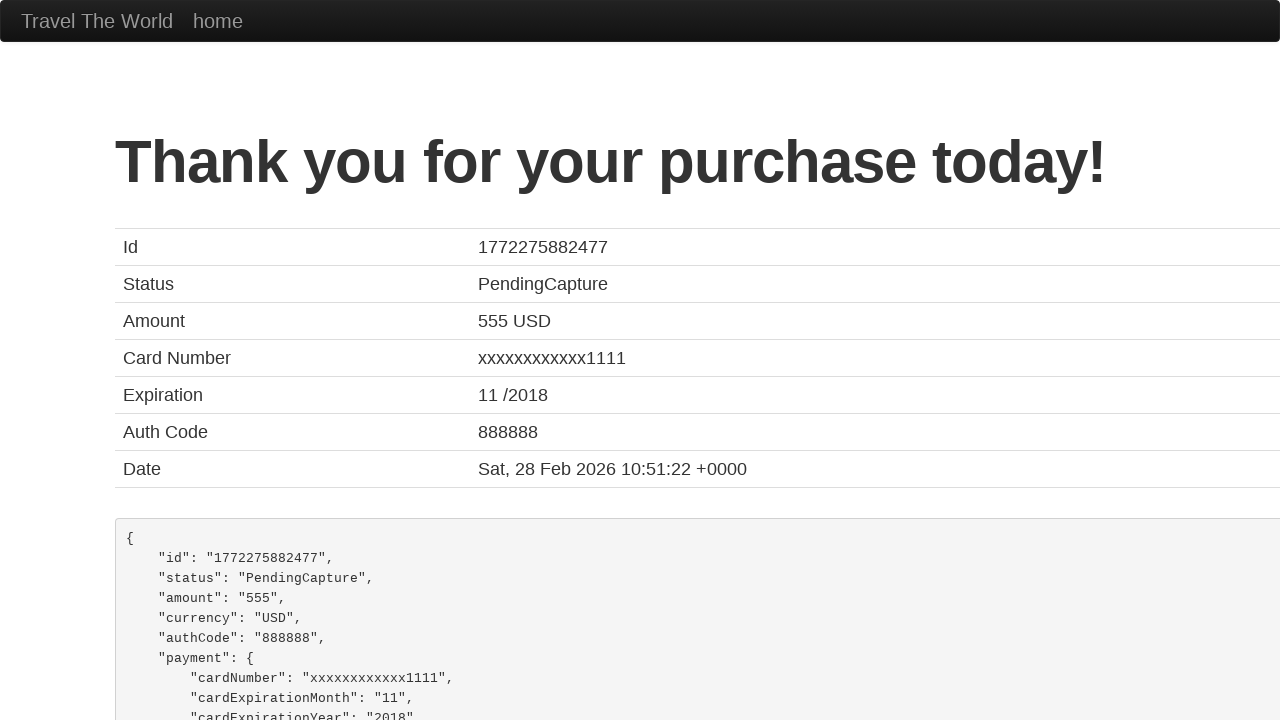